Tests window switching functionality by clicking a link that opens a new window, switching to the new window to verify its content, then switching back to the parent window

Starting URL: https://the-internet.herokuapp.com/windows

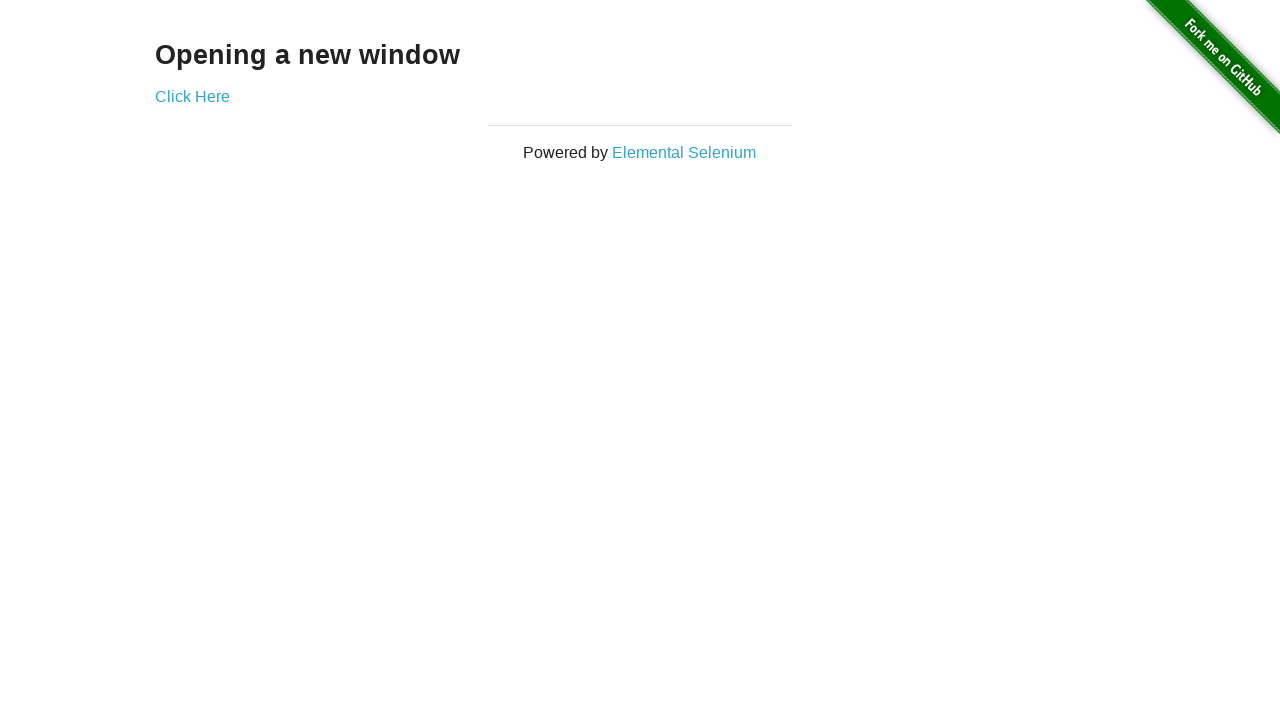

Clicked 'Click Here' link to open a new window at (192, 96) on text=Click Here
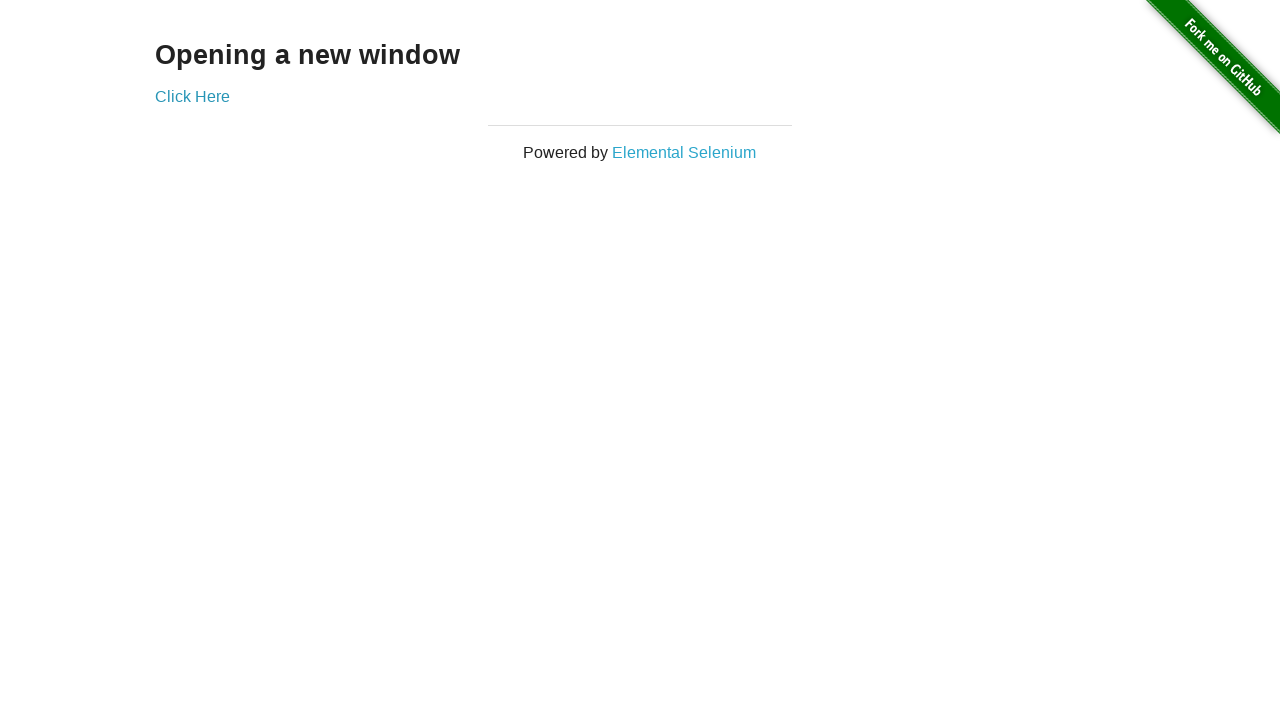

New window opened and captured
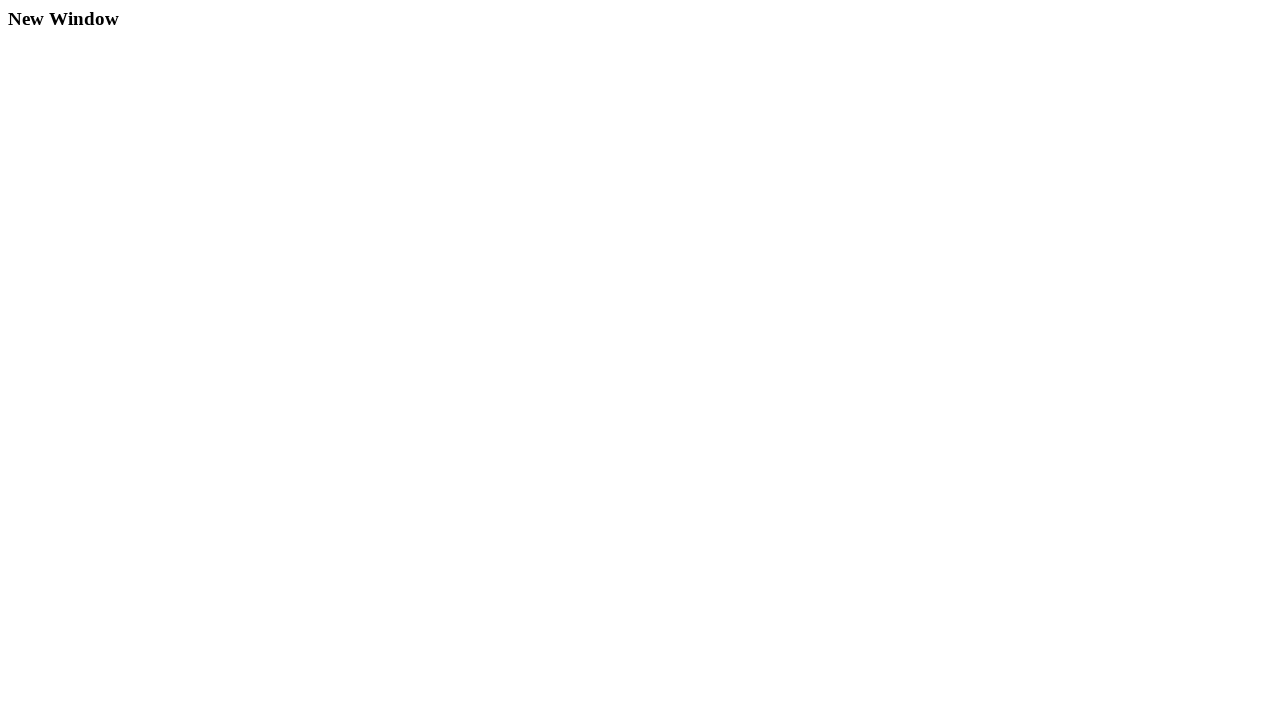

Waited for h3 element to load in new window
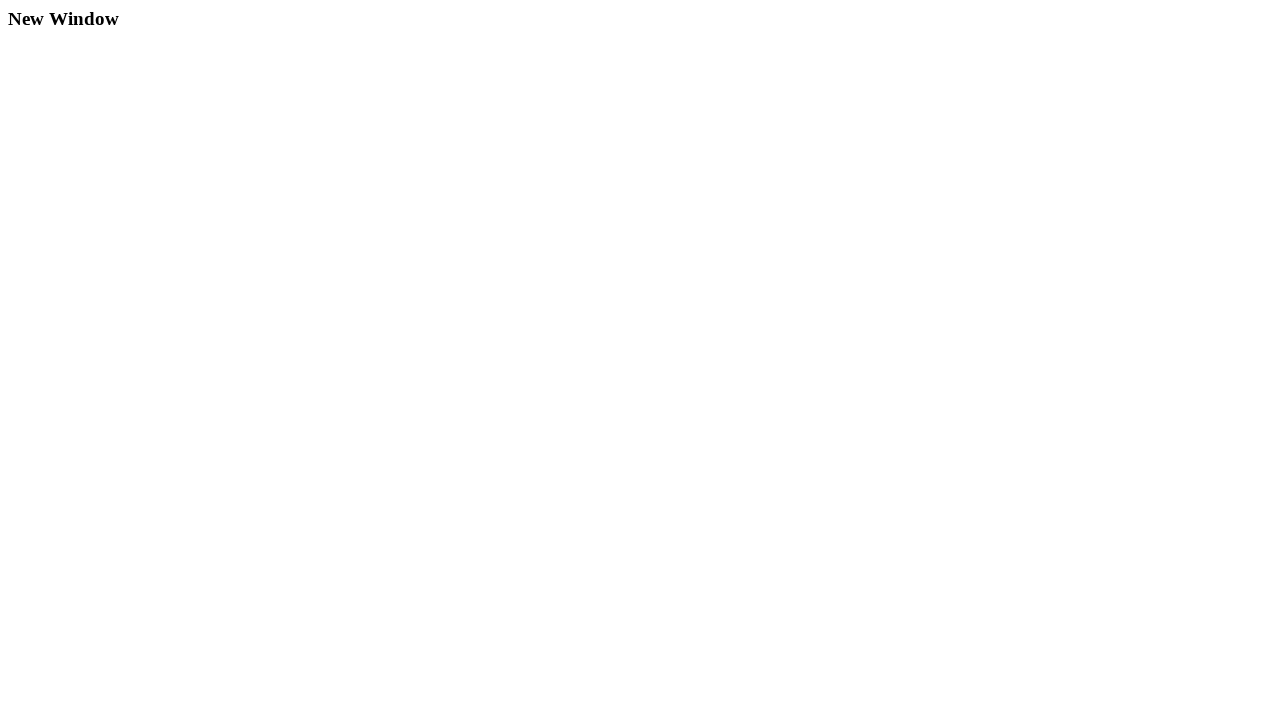

Verified h3 element is visible in new window
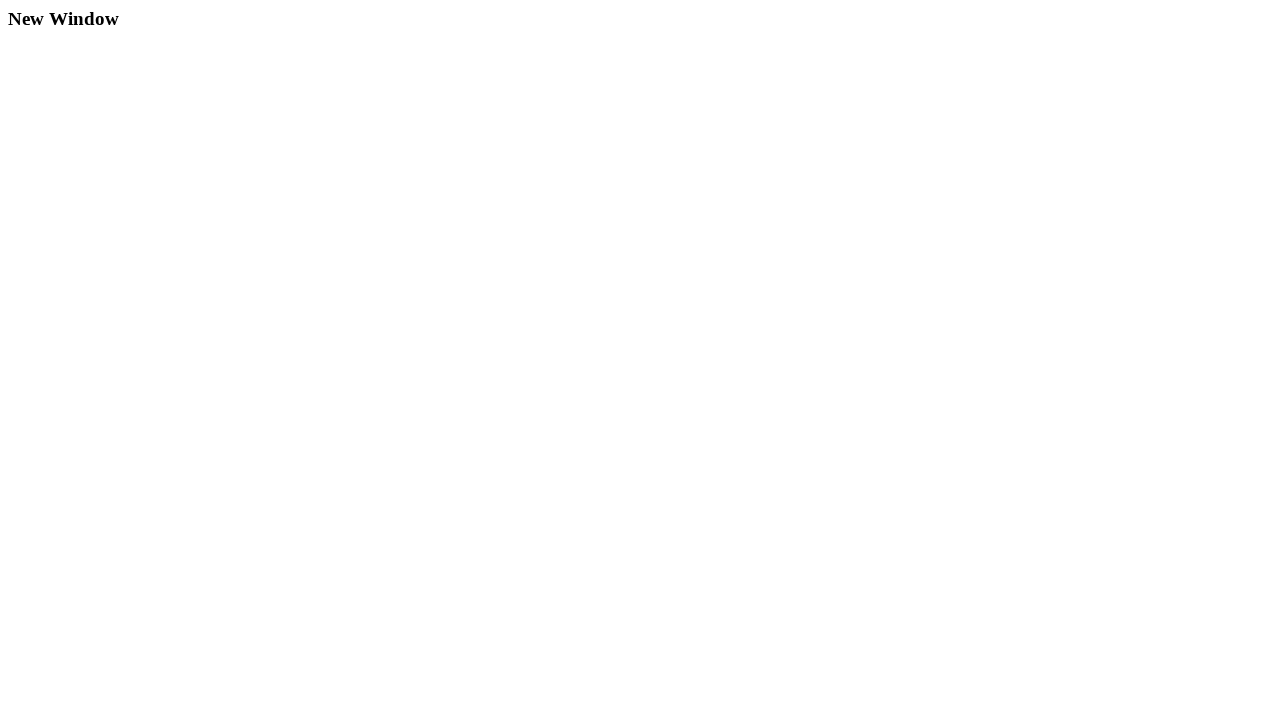

Closed the new window
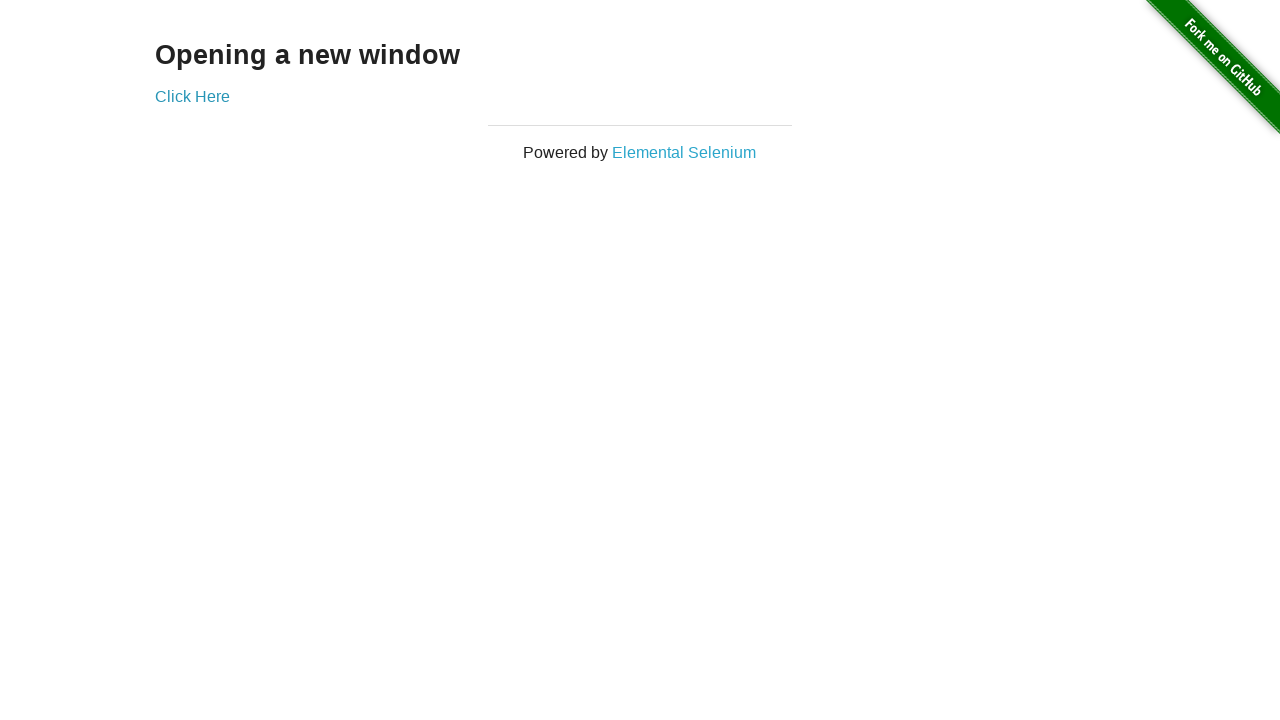

Verified 'Click Here' link is still visible on parent window
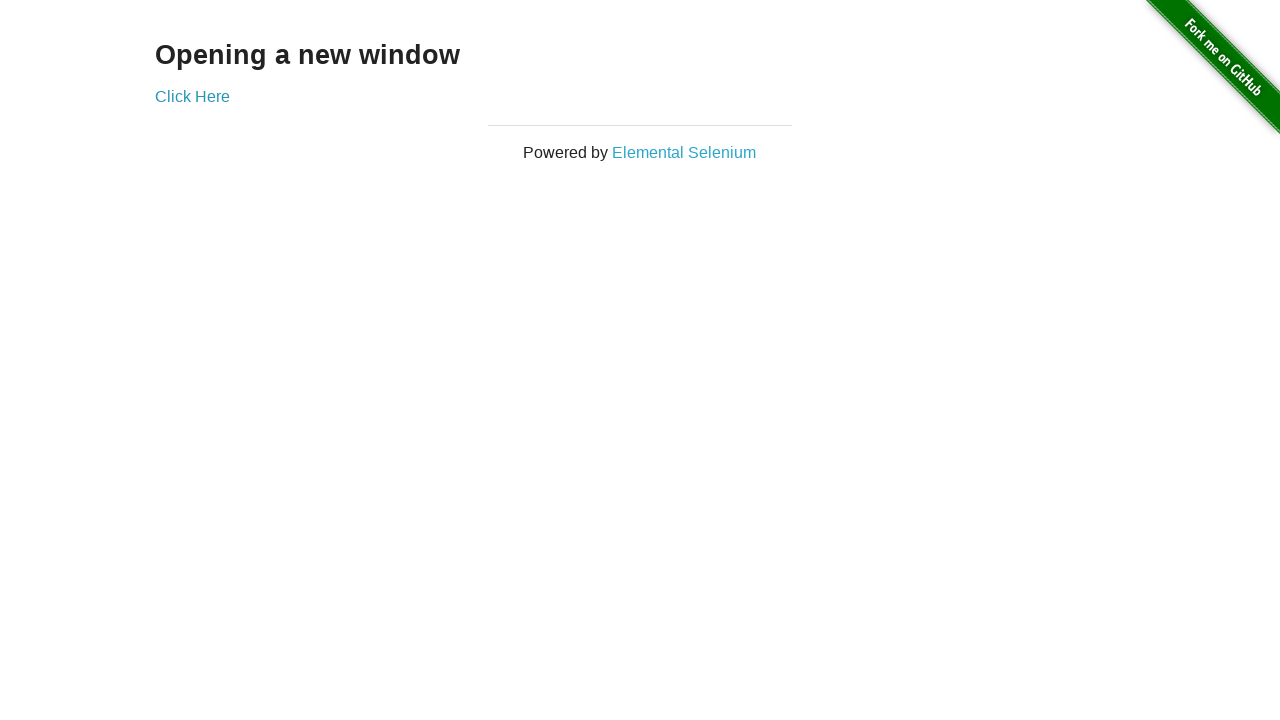

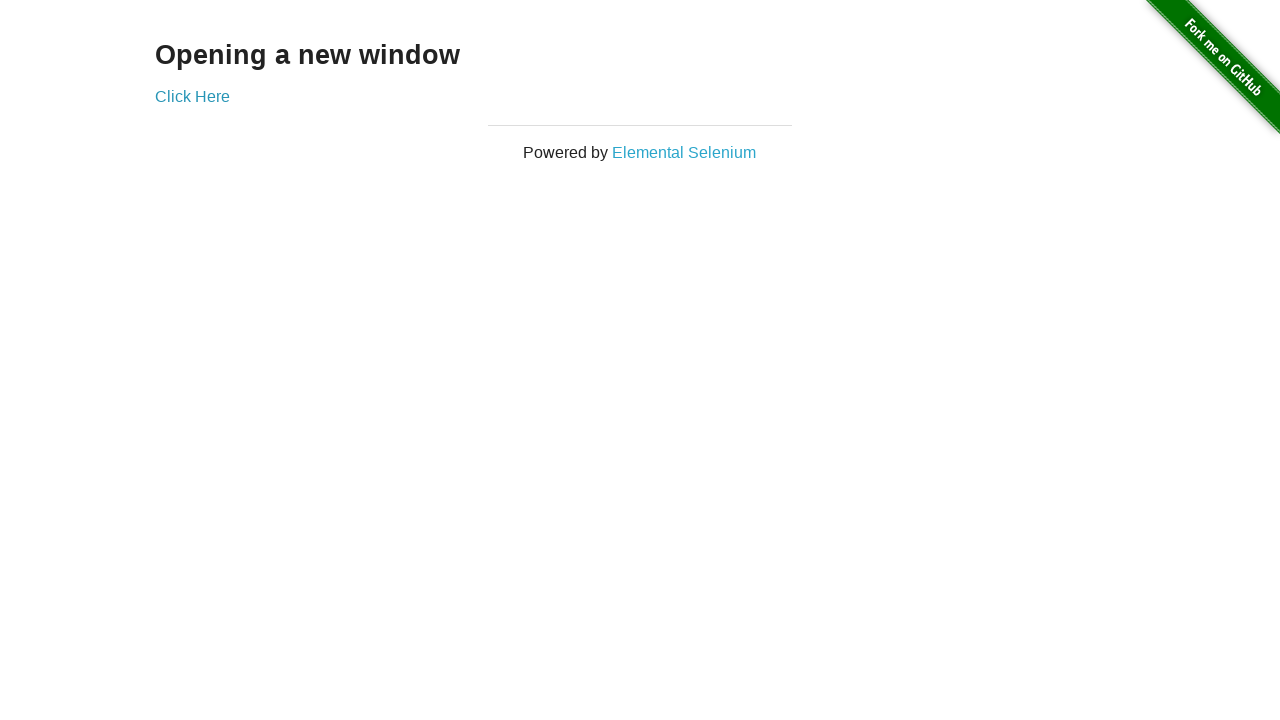